Tests marking all todos as complete by clicking the "Mark all as complete" checkbox after adding multiple items.

Starting URL: https://demo.playwright.dev/todomvc/

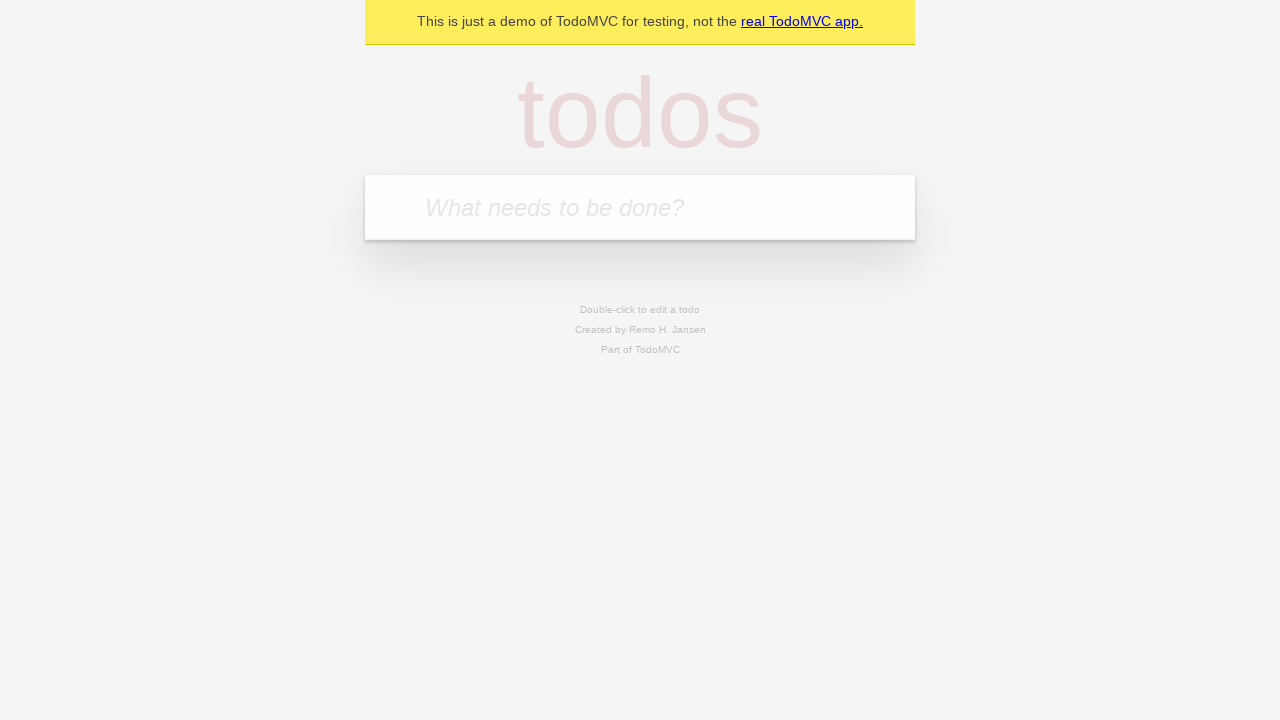

Filled todo input with 'Make dinner' on internal:attr=[placeholder="What needs to be done?"i]
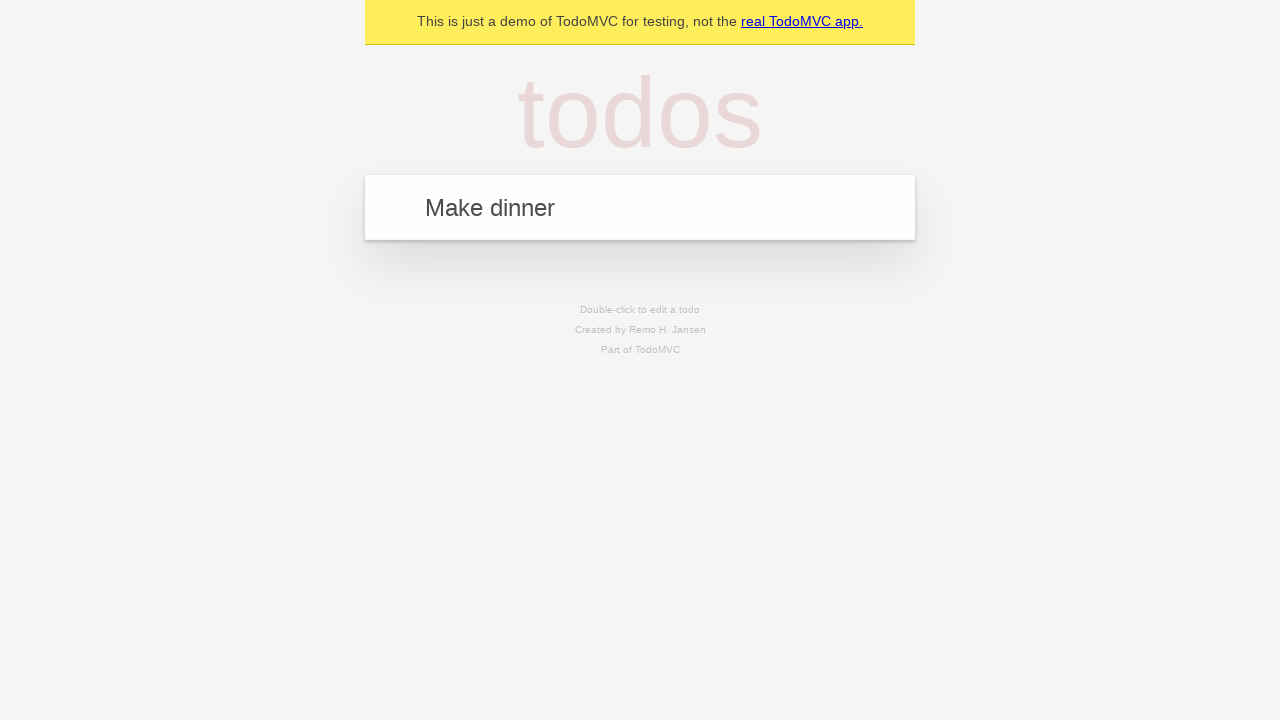

Pressed Enter to add 'Make dinner' todo on internal:attr=[placeholder="What needs to be done?"i]
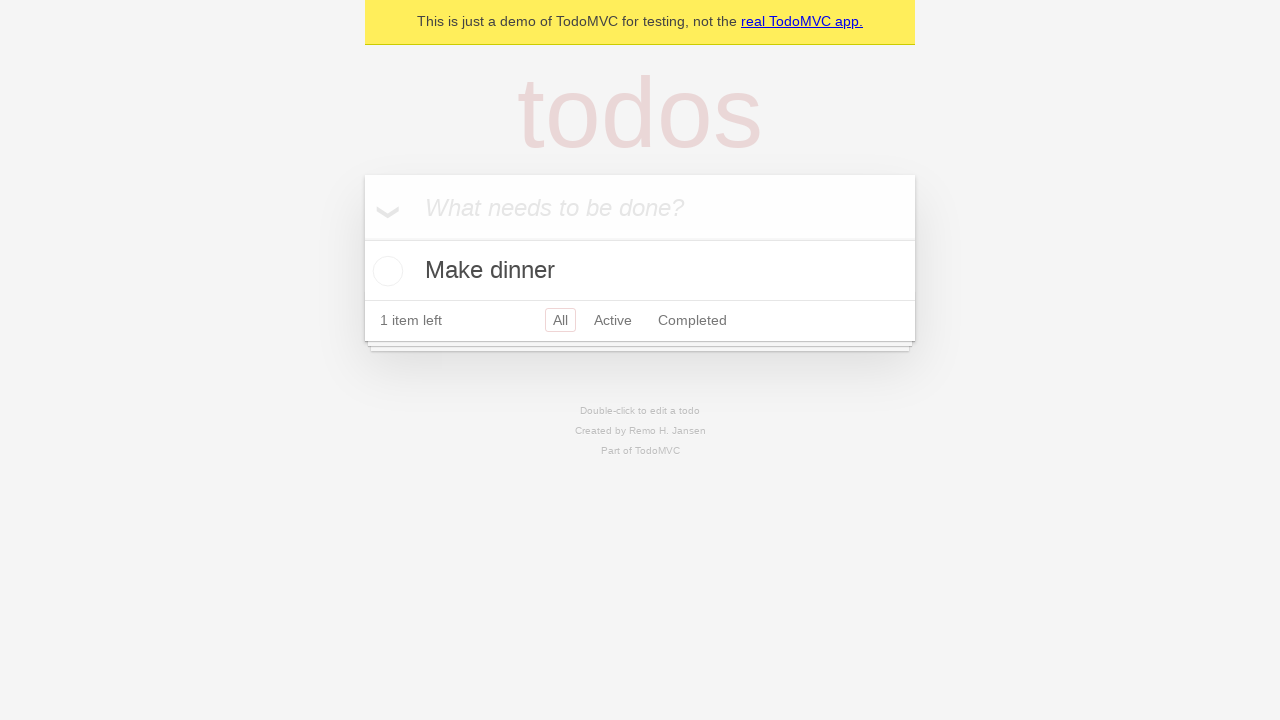

Filled todo input with 'Make lunch' on internal:attr=[placeholder="What needs to be done?"i]
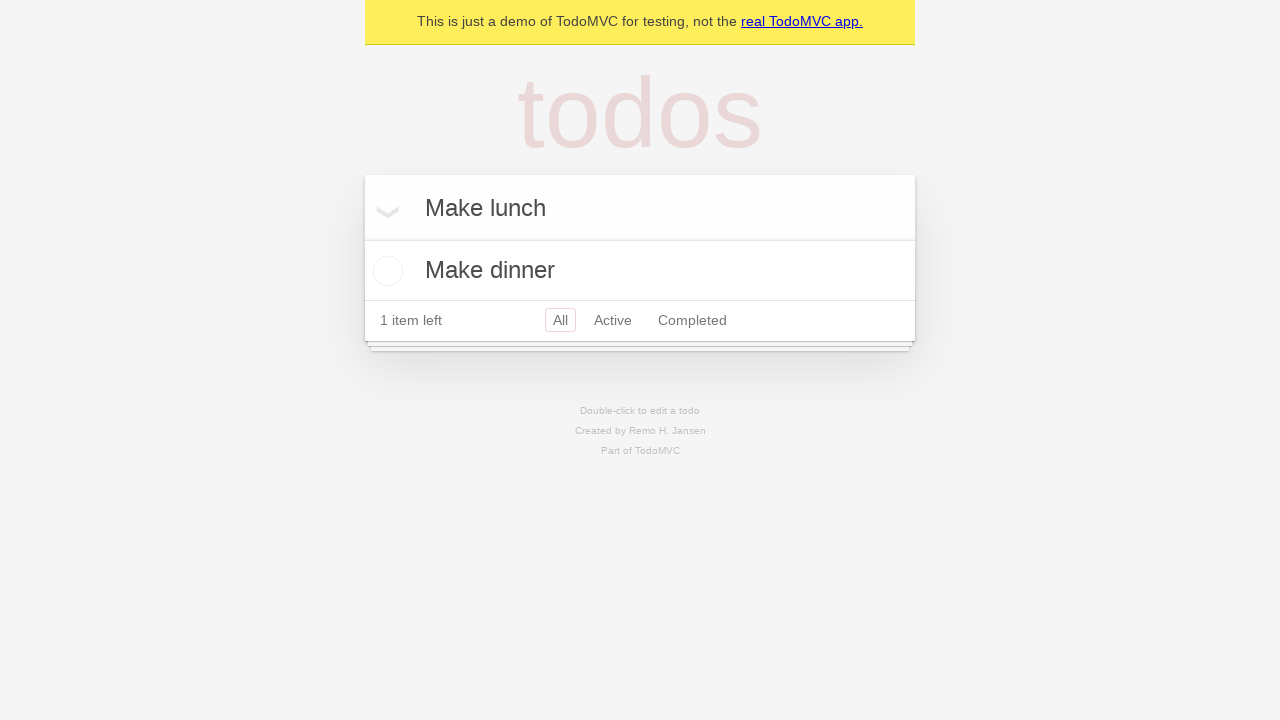

Pressed Enter to add 'Make lunch' todo on internal:attr=[placeholder="What needs to be done?"i]
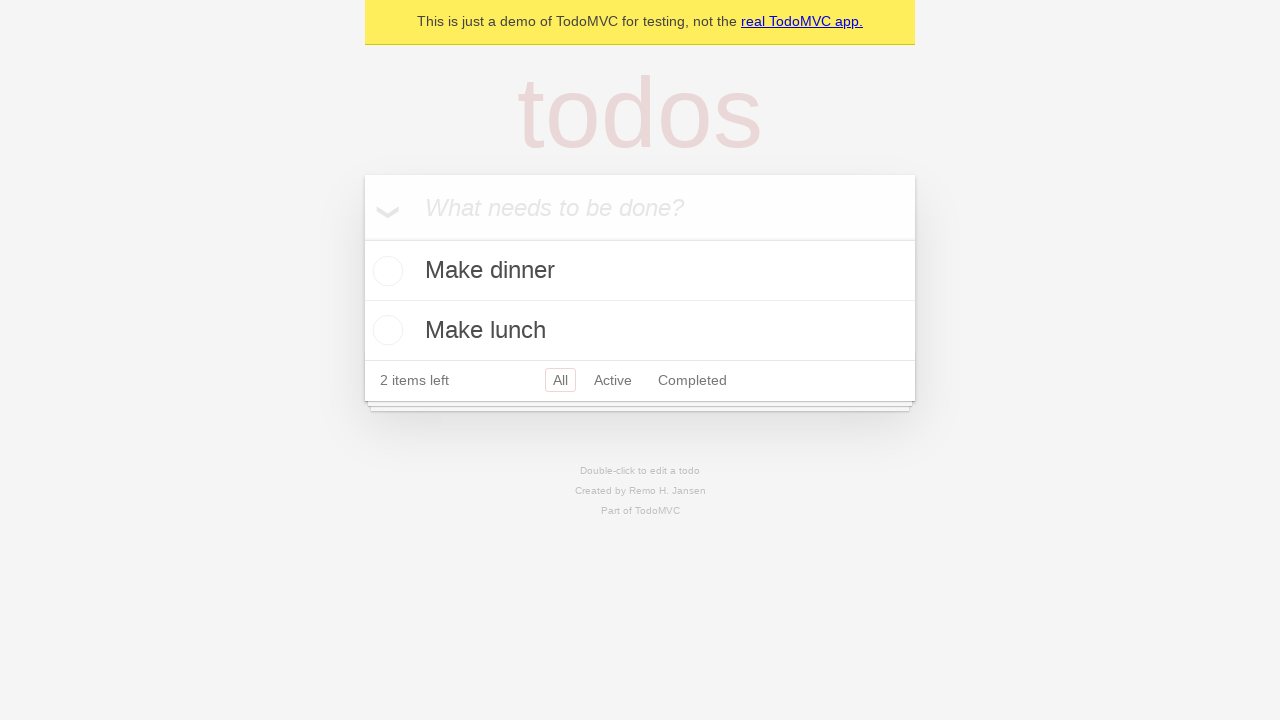

Filled todo input with 'Make breakfast' on internal:attr=[placeholder="What needs to be done?"i]
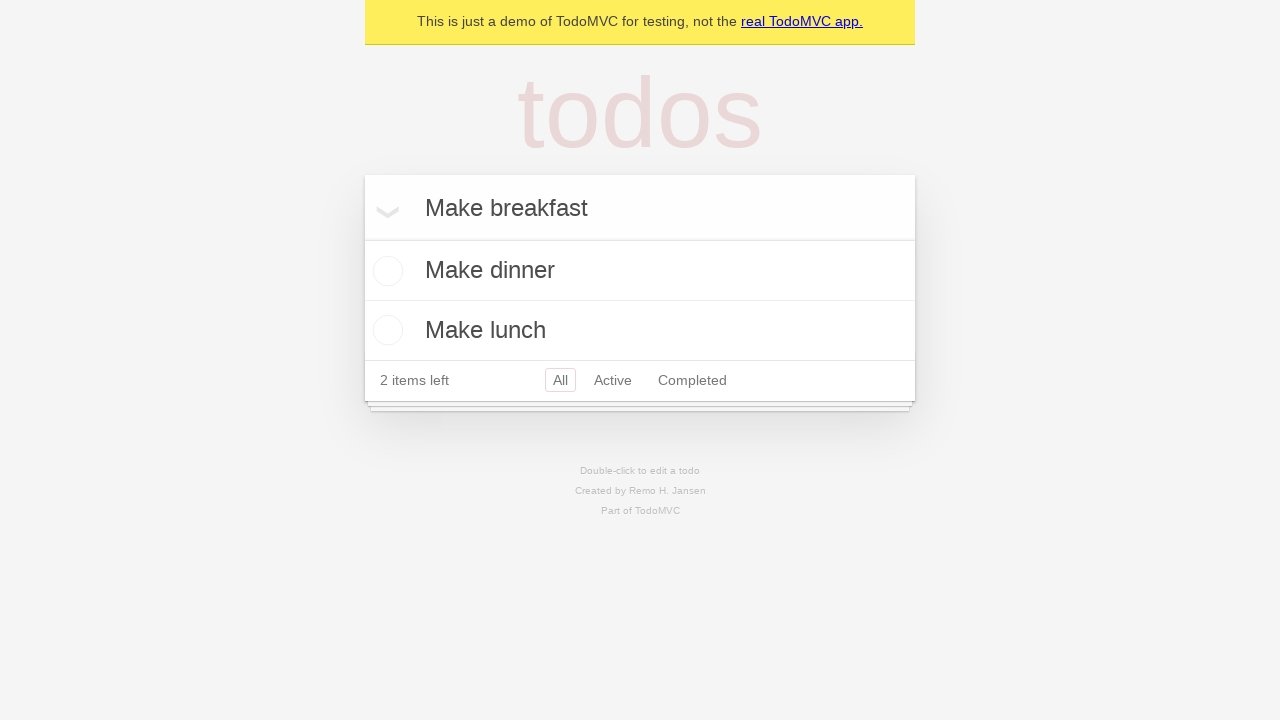

Pressed Enter to add 'Make breakfast' todo on internal:attr=[placeholder="What needs to be done?"i]
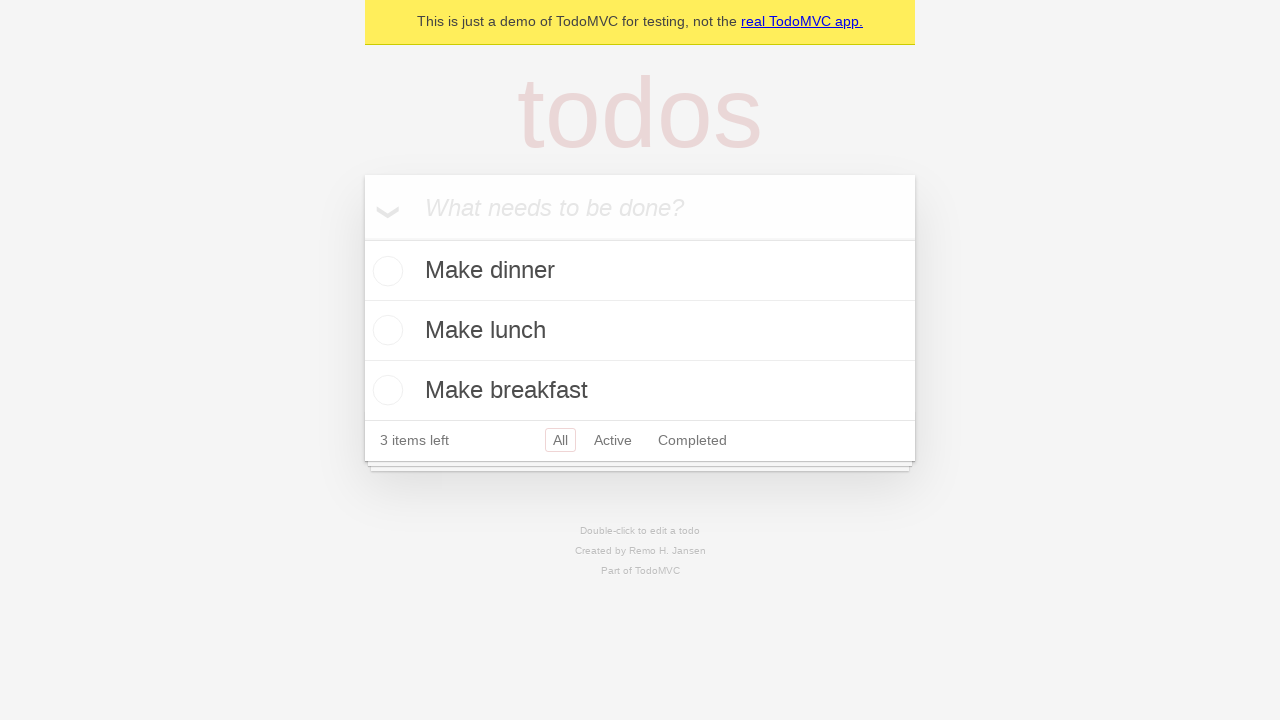

Clicked checkbox to complete the second todo item at (385, 330) on internal:role=listitem >> nth=1 >> internal:role=checkbox[name="Toggle Todo"i]
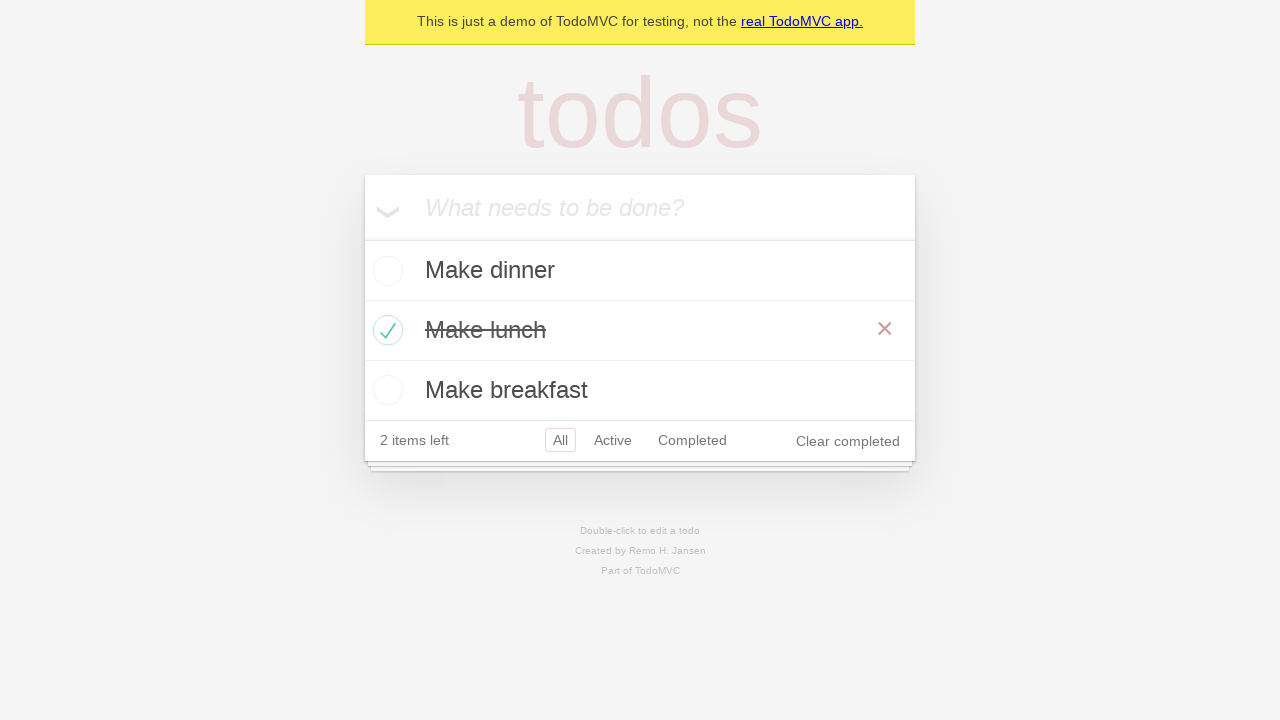

Clicked 'Mark all as complete' checkbox at (362, 238) on internal:role=checkbox[name="Mark all as complete"i]
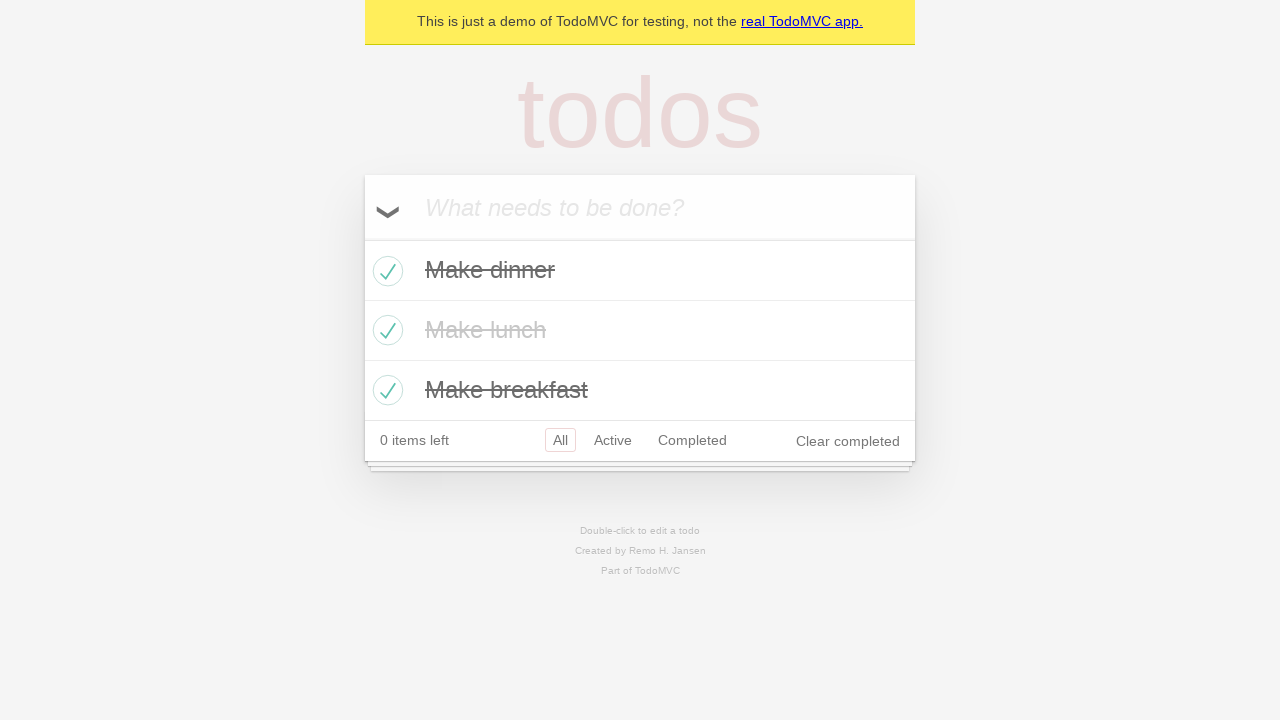

Waited for all items to be marked complete
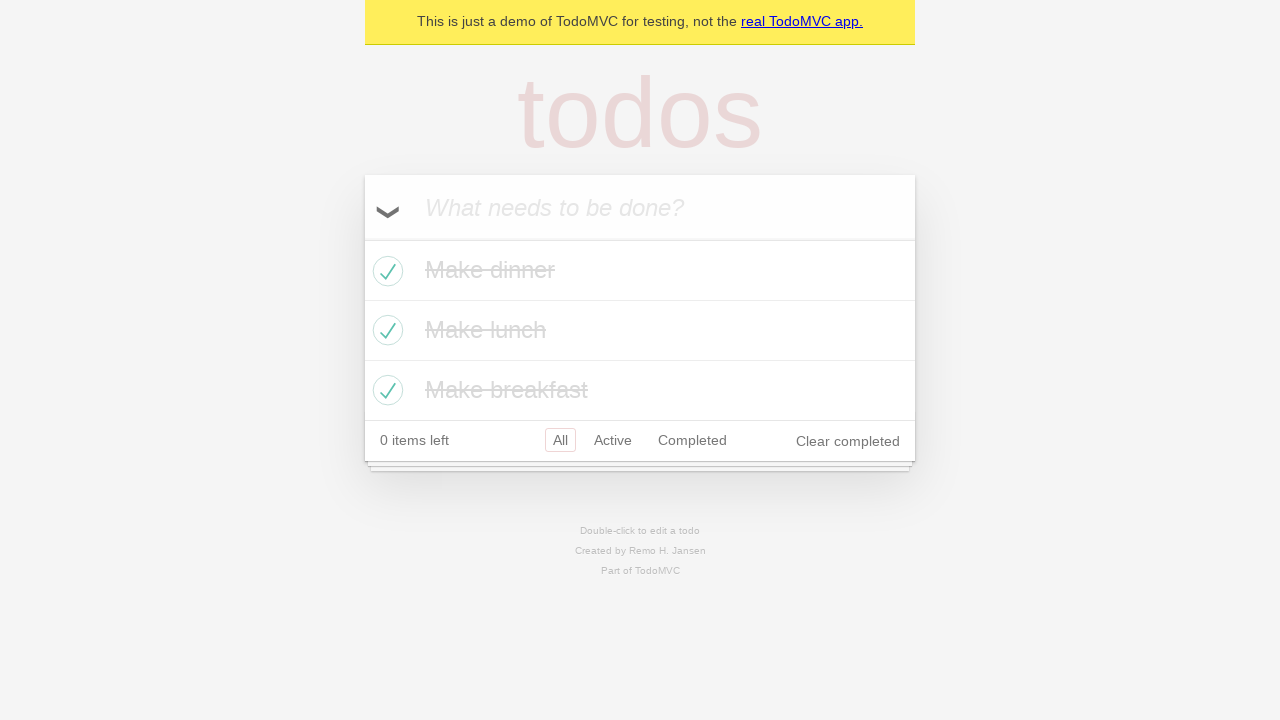

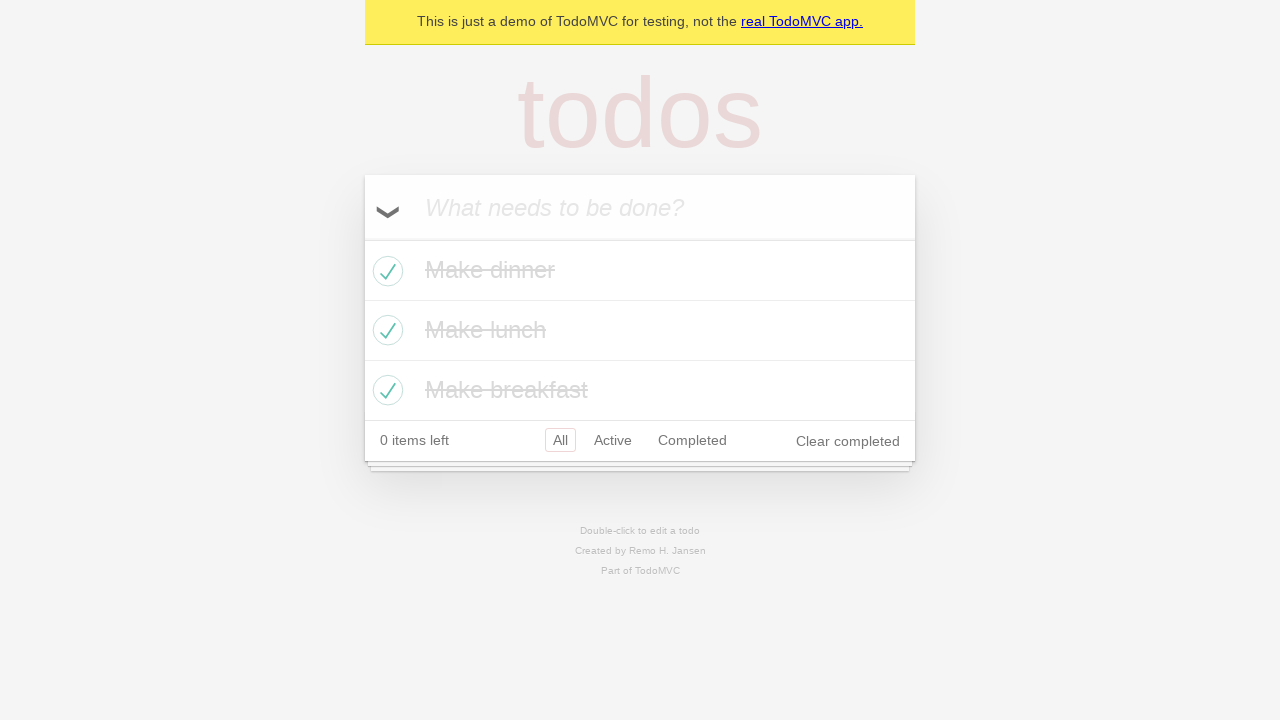